Retrieves and verifies the first names of all employees from the table

Starting URL: http://automationbykrishna.com/index.html#

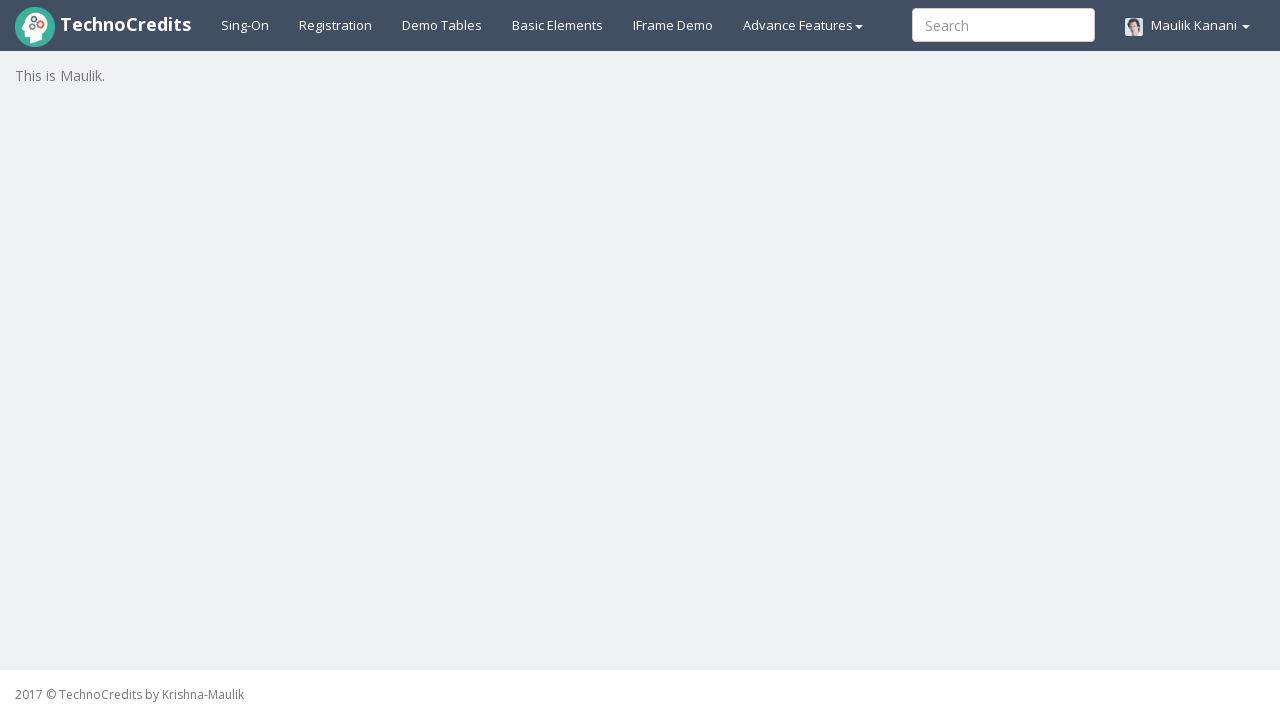

Clicked on demo tables link at (442, 25) on a#demotable
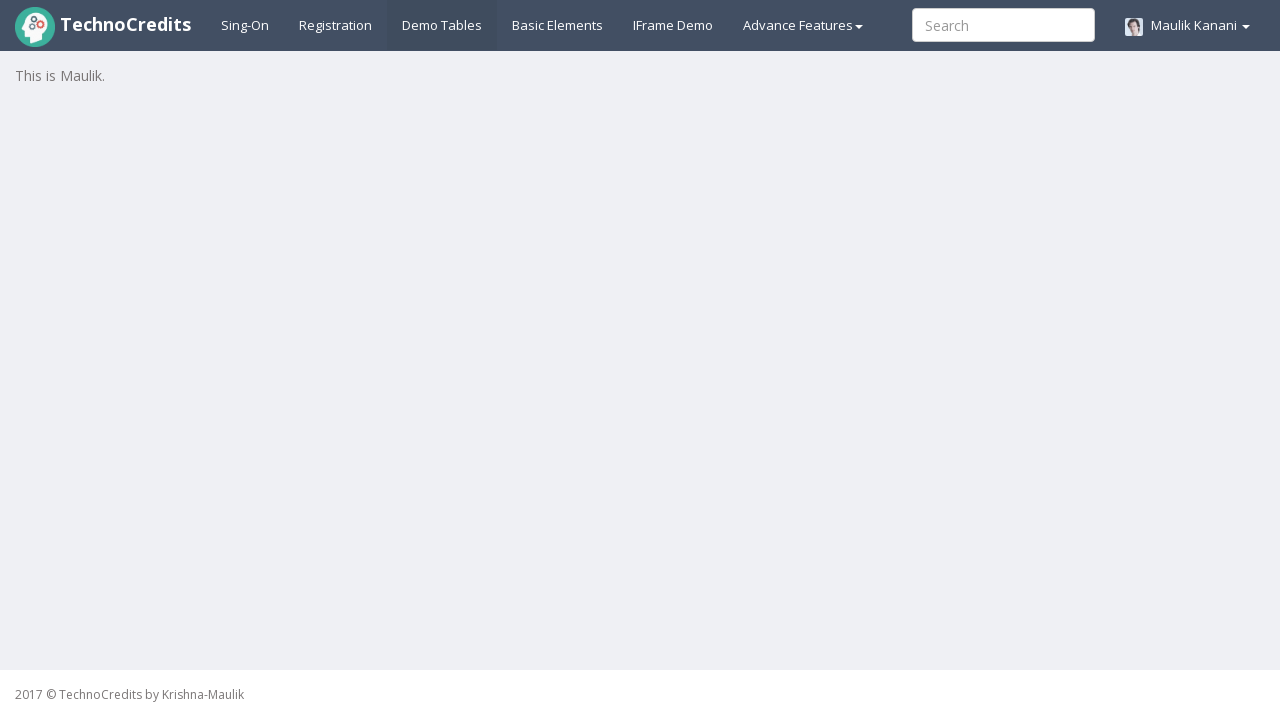

Table loaded successfully
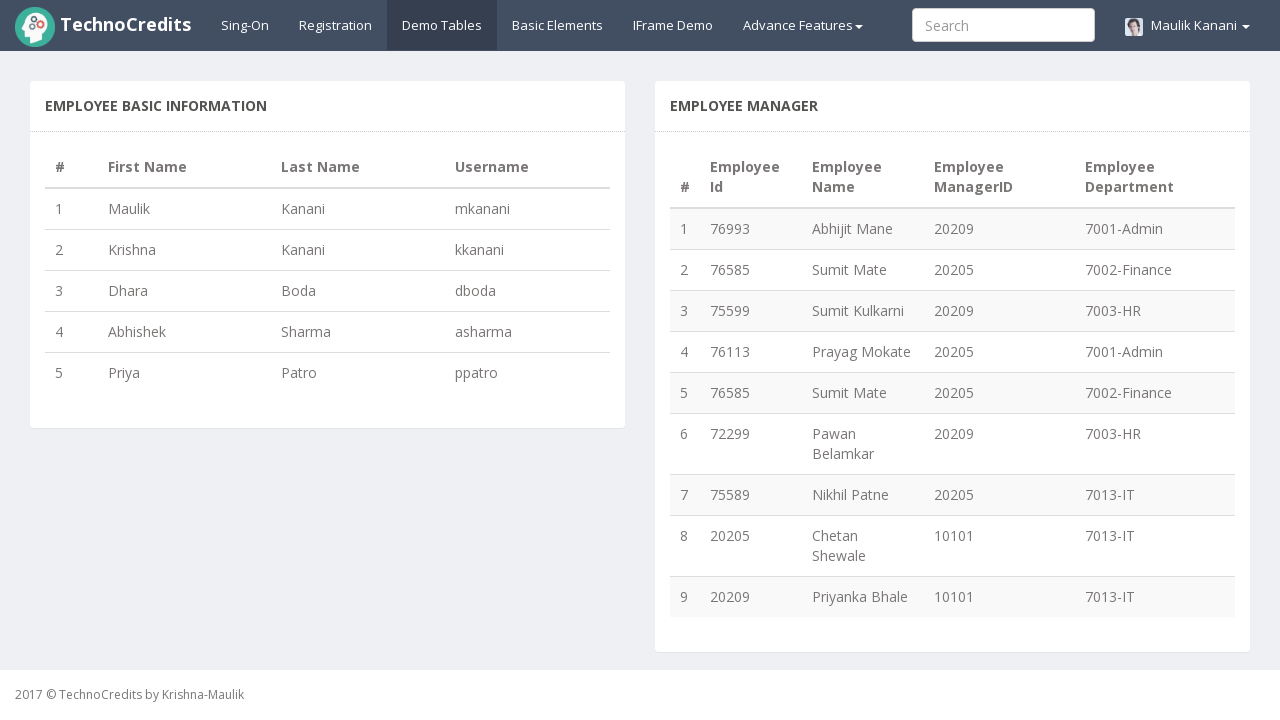

Retrieved all 5 table rows
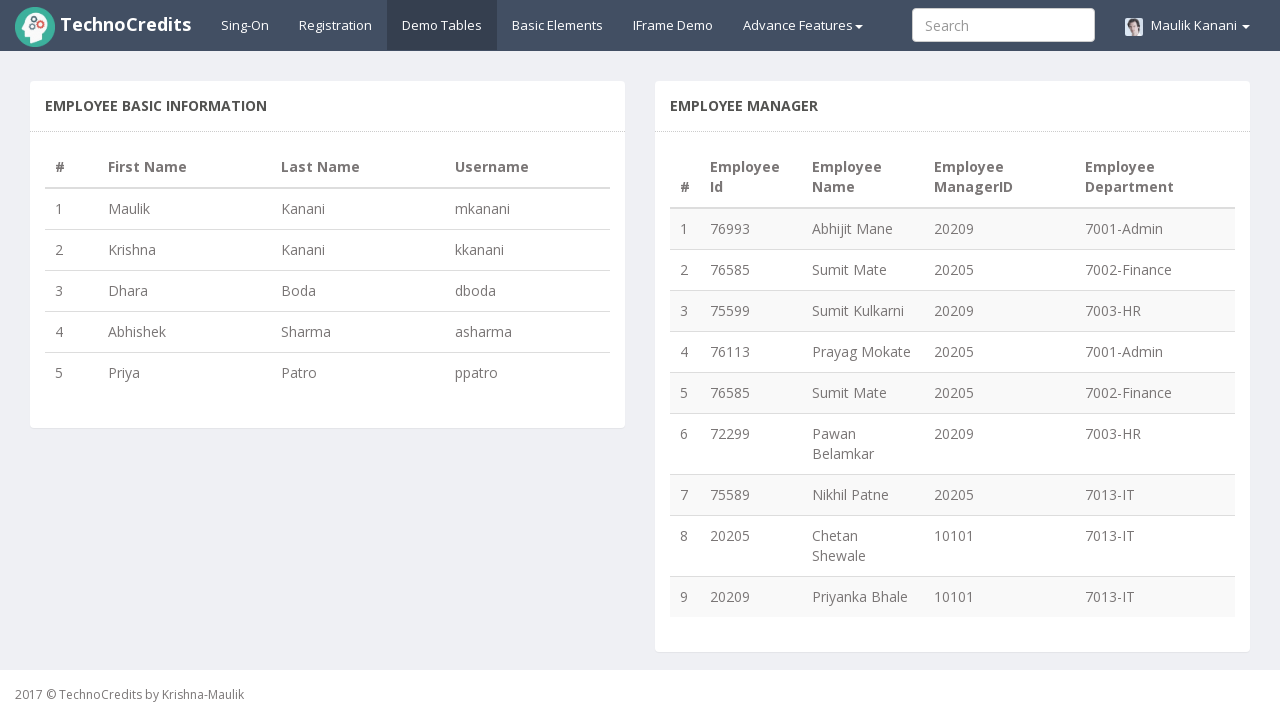

Extracted first name from row 1: Maulik
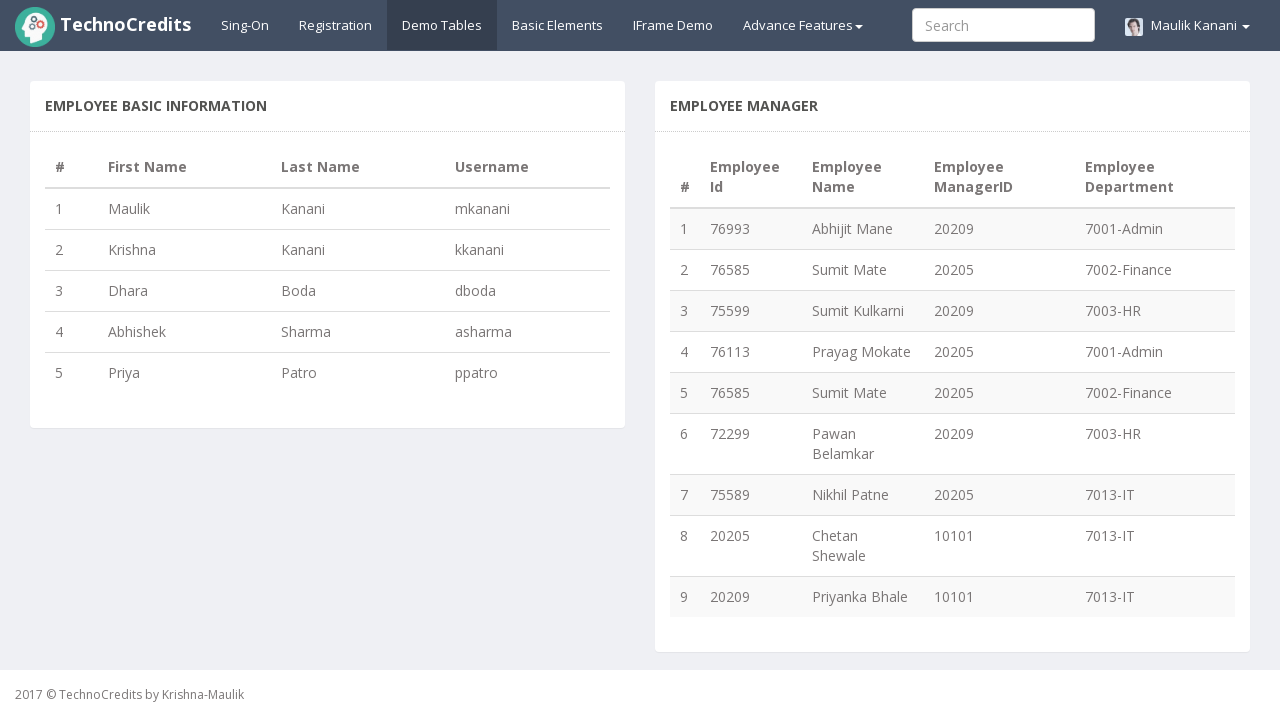

Extracted first name from row 2: Krishna
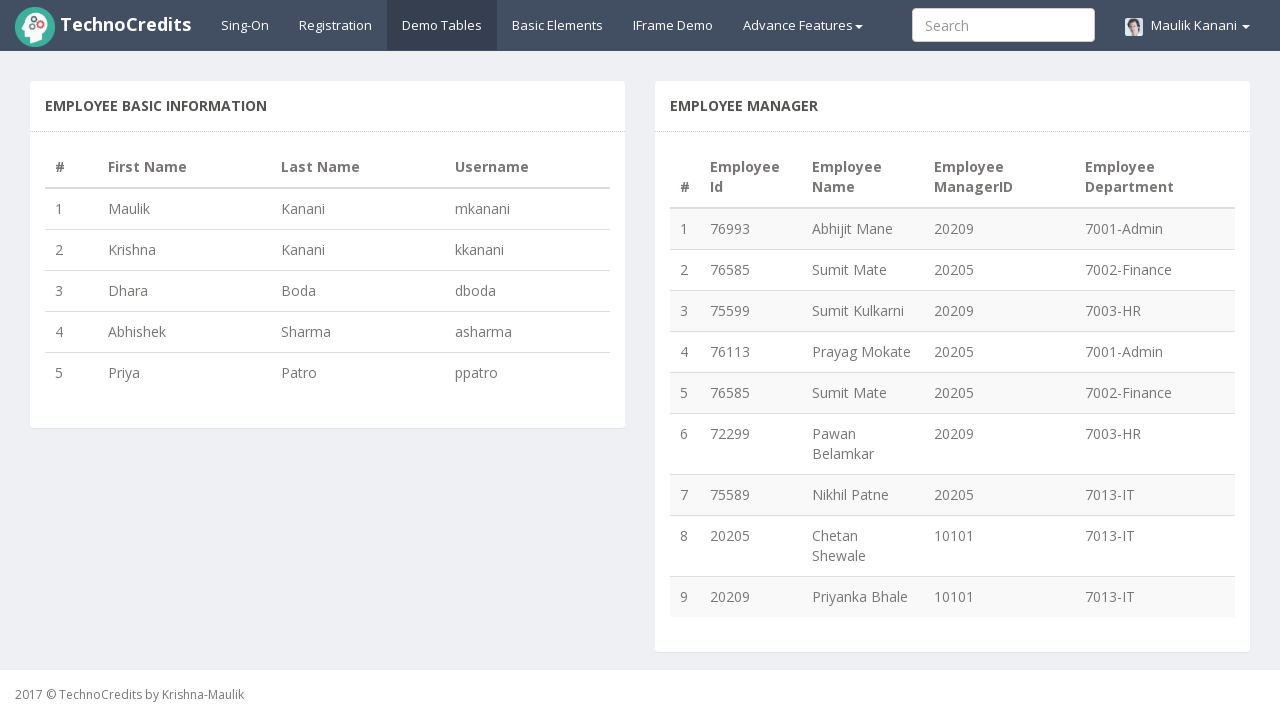

Extracted first name from row 3: Dhara
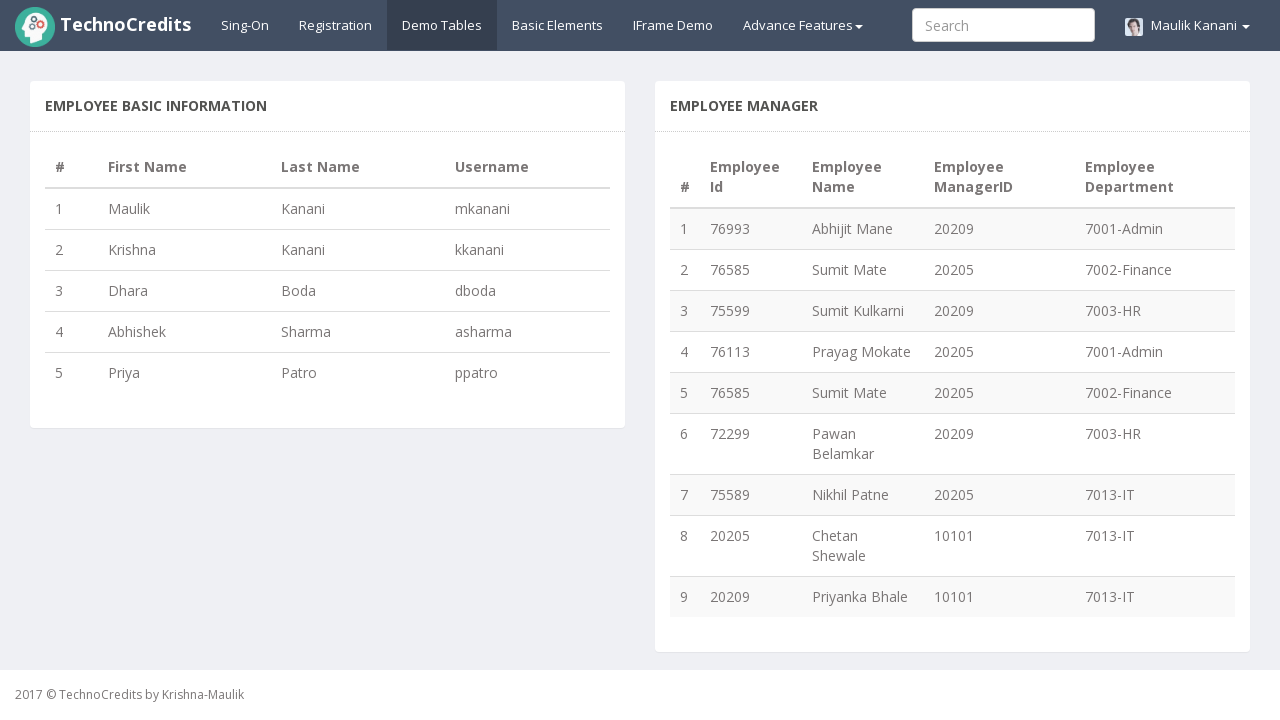

Extracted first name from row 4: Abhishek
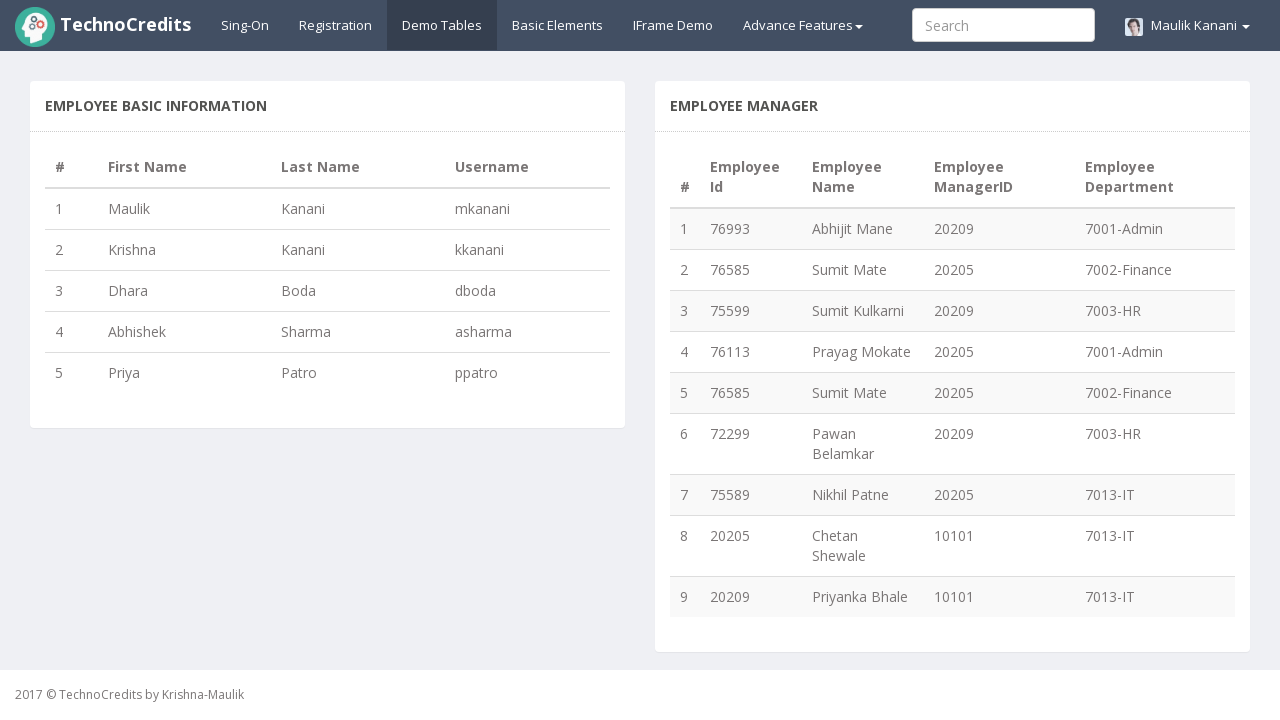

Extracted first name from row 5: Priya
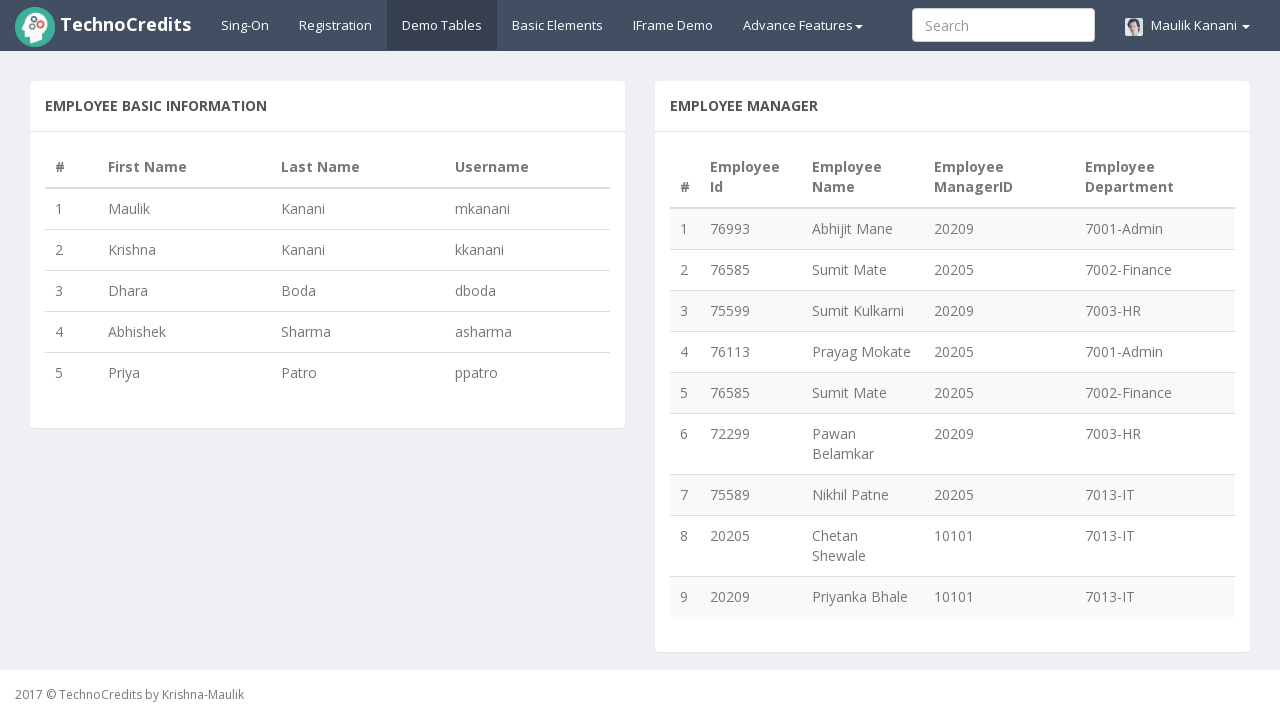

Verified all first names match expected list: ['Maulik', 'Krishna', 'Dhara', 'Abhishek', 'Priya']
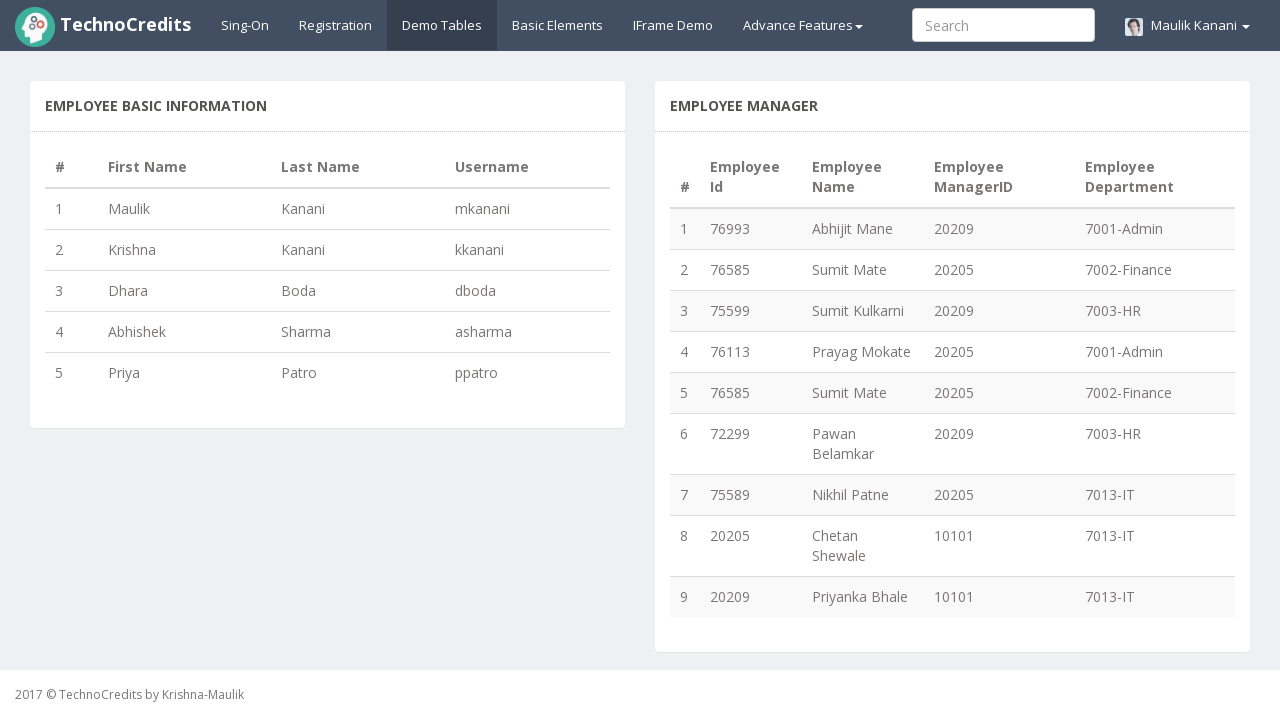

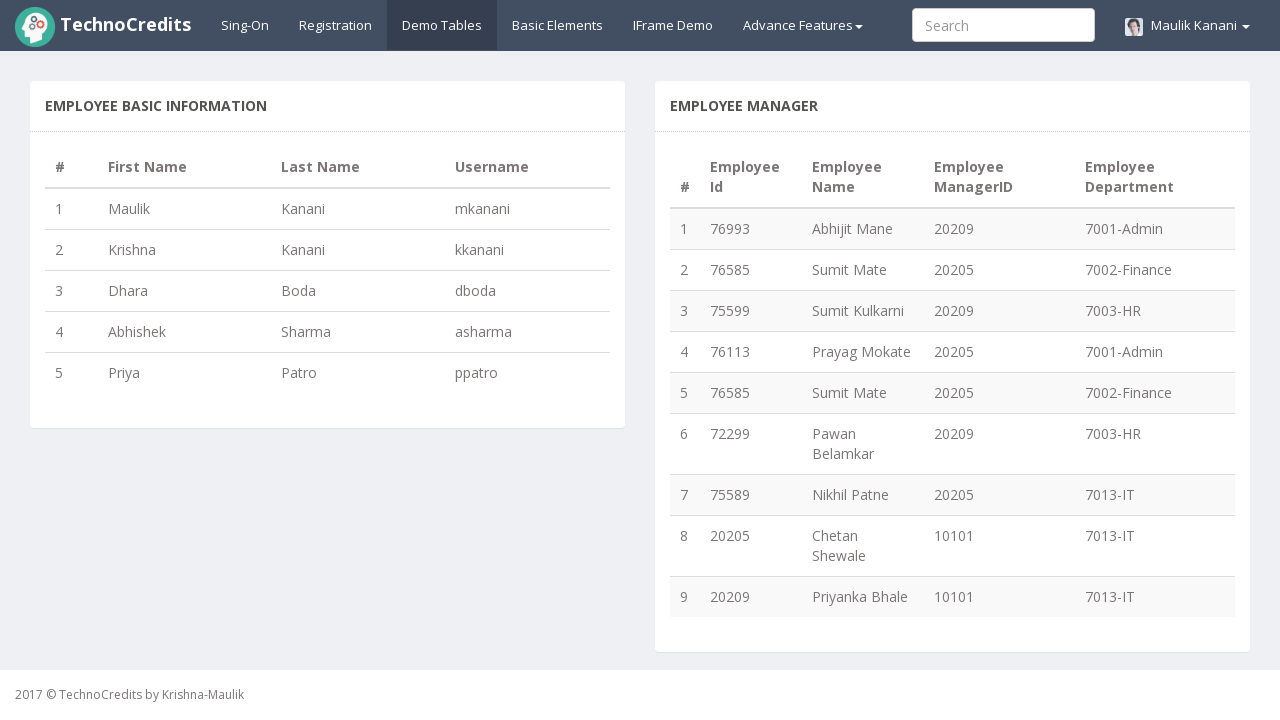